Navigates to the DemoBlaze e-commerce demo site and waits for the page to load.

Starting URL: https://www.demoblaze.com/

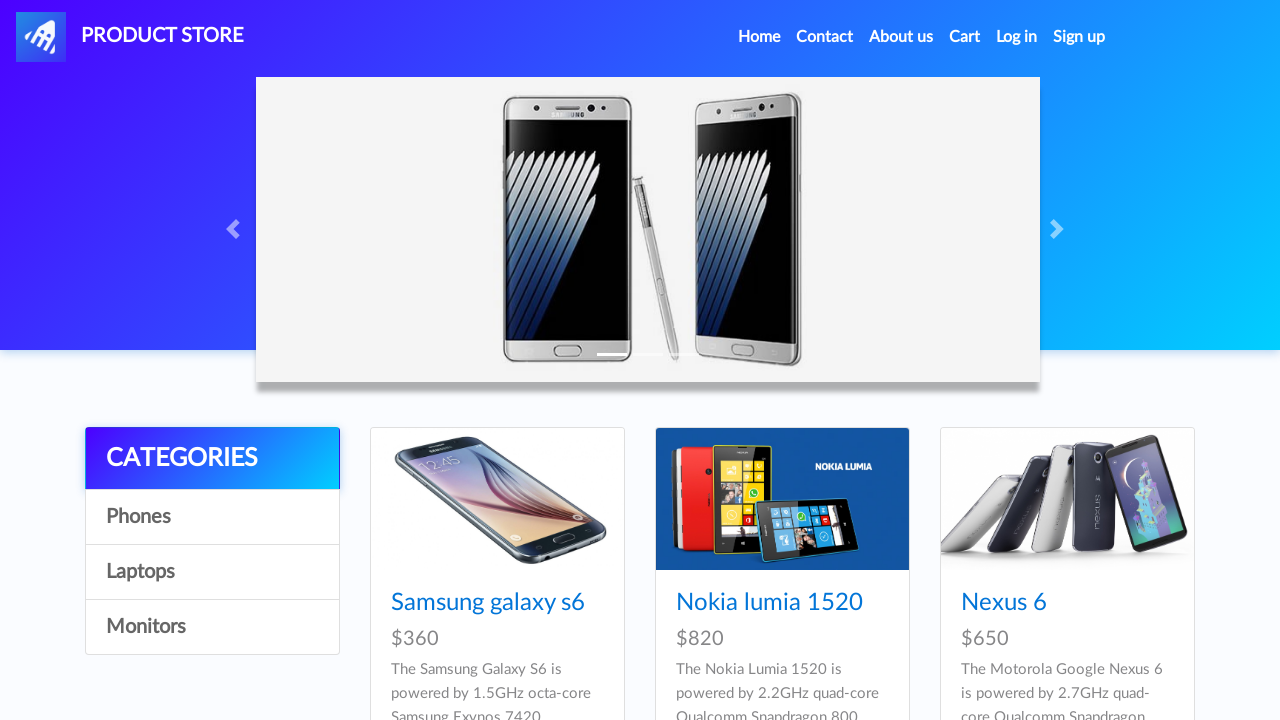

Navigated to DemoBlaze e-commerce demo site
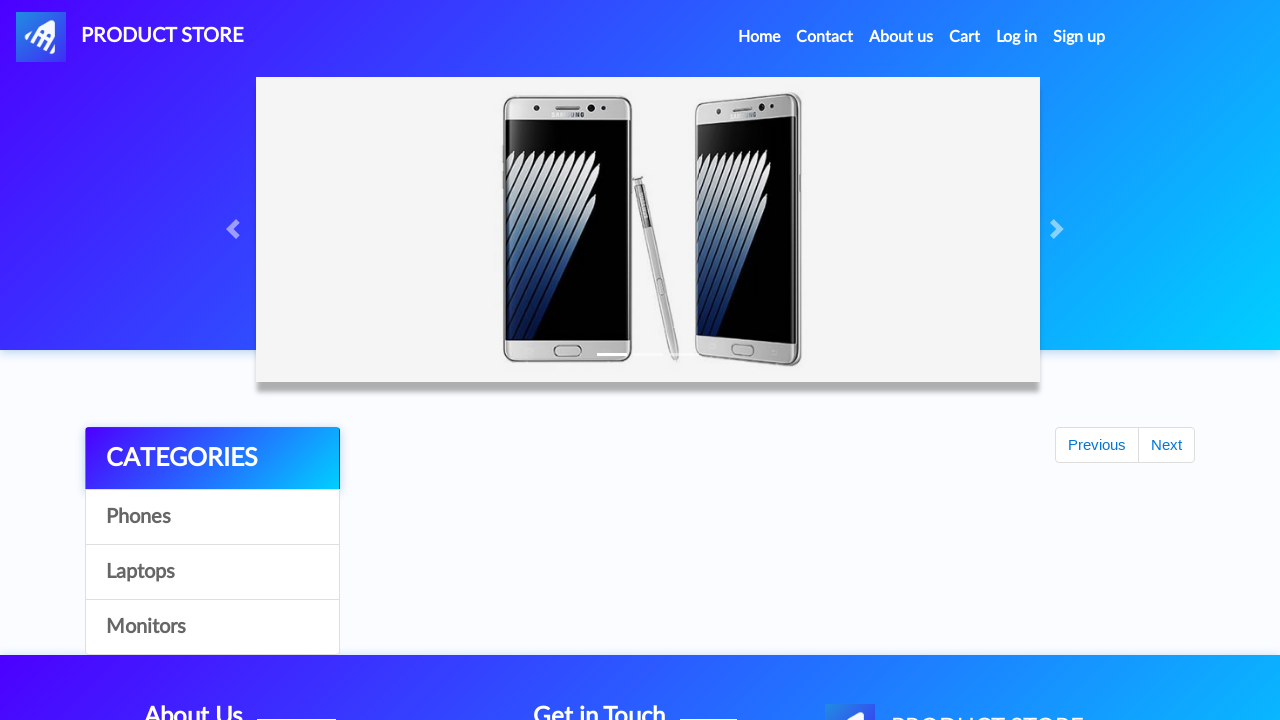

Page loaded and navbar became visible
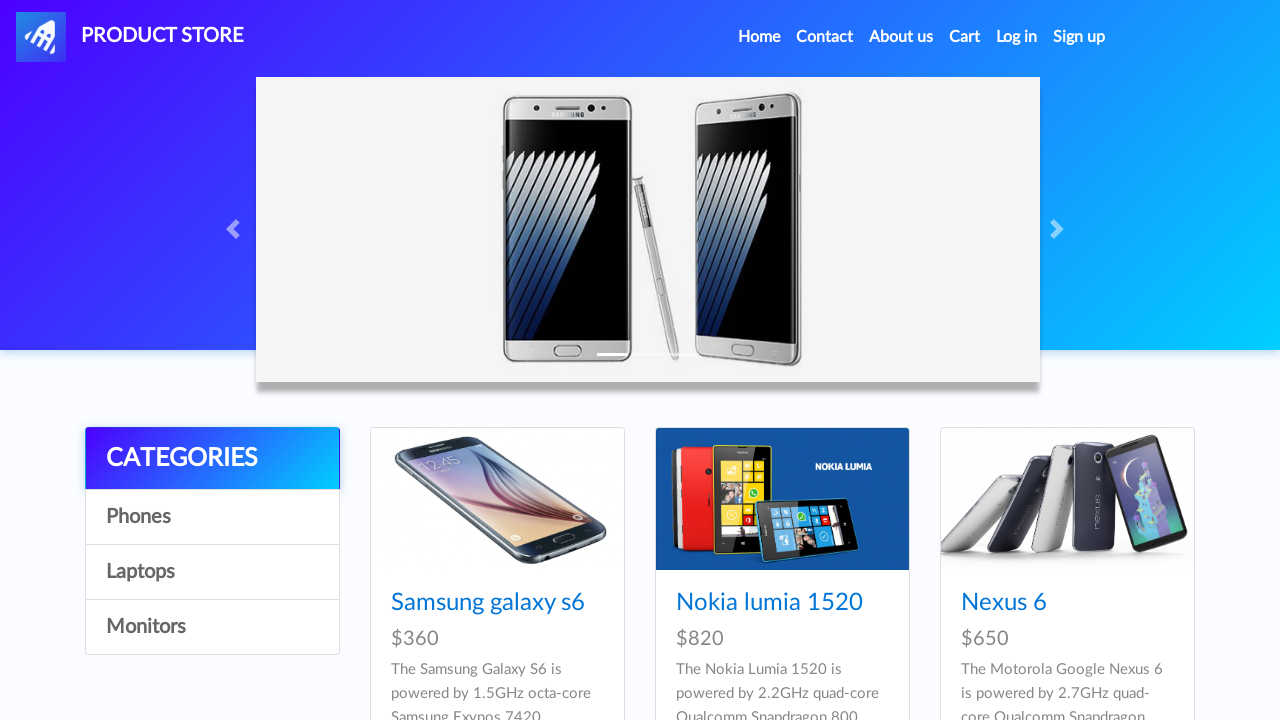

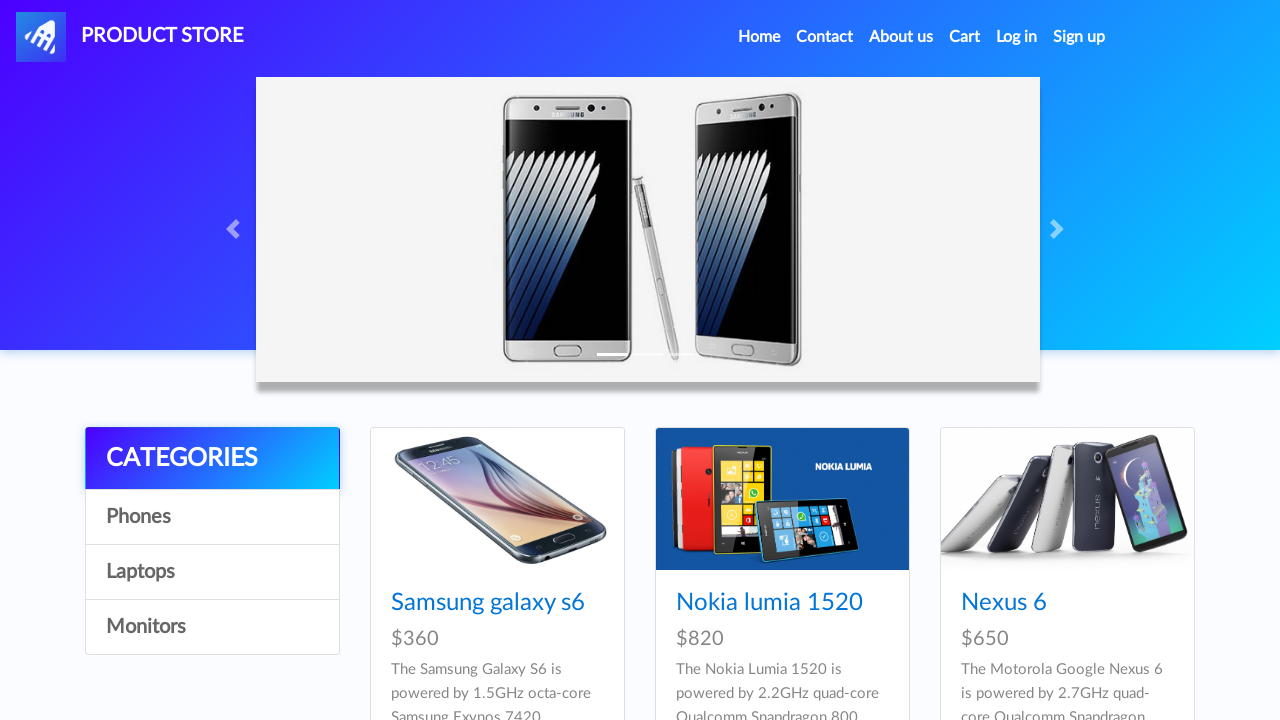